Demonstrates XPath parent-to-child traversal by locating header elements using parent axis navigation on an automation practice page.

Starting URL: https://rahulshettyacademy.com/AutomationPractice/

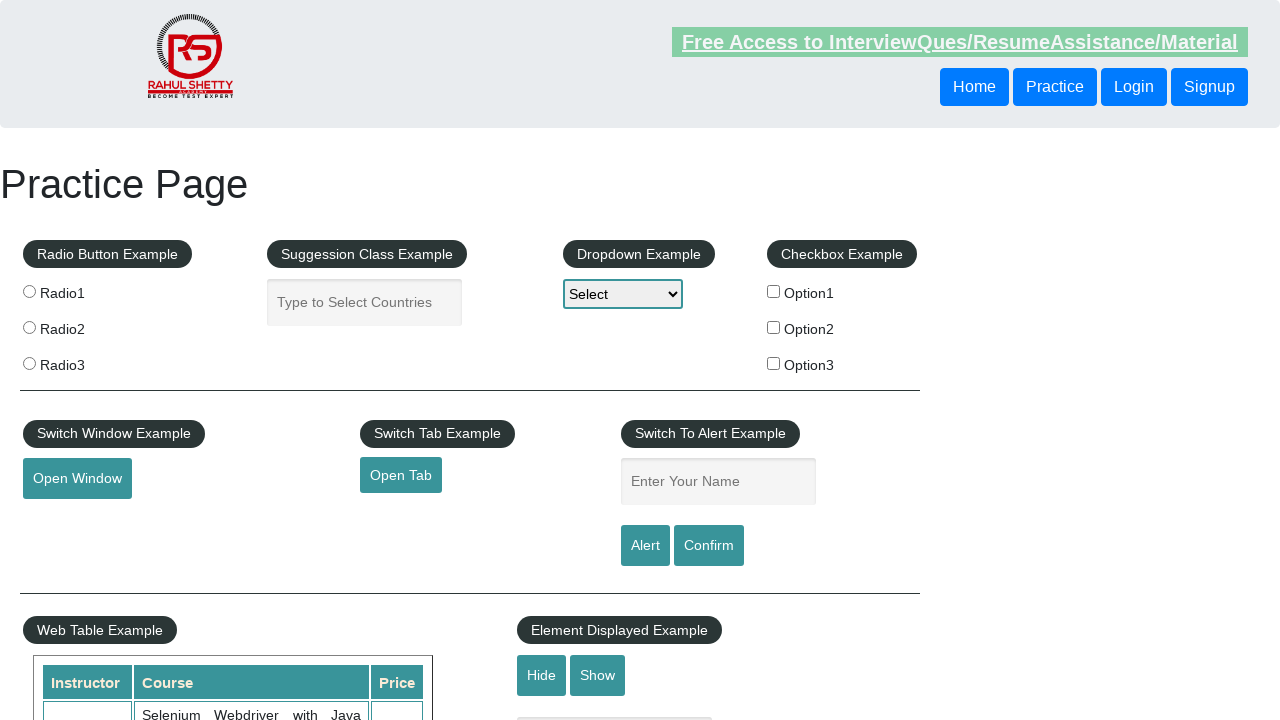

Located parent div of first button using parent axis and verified visibility
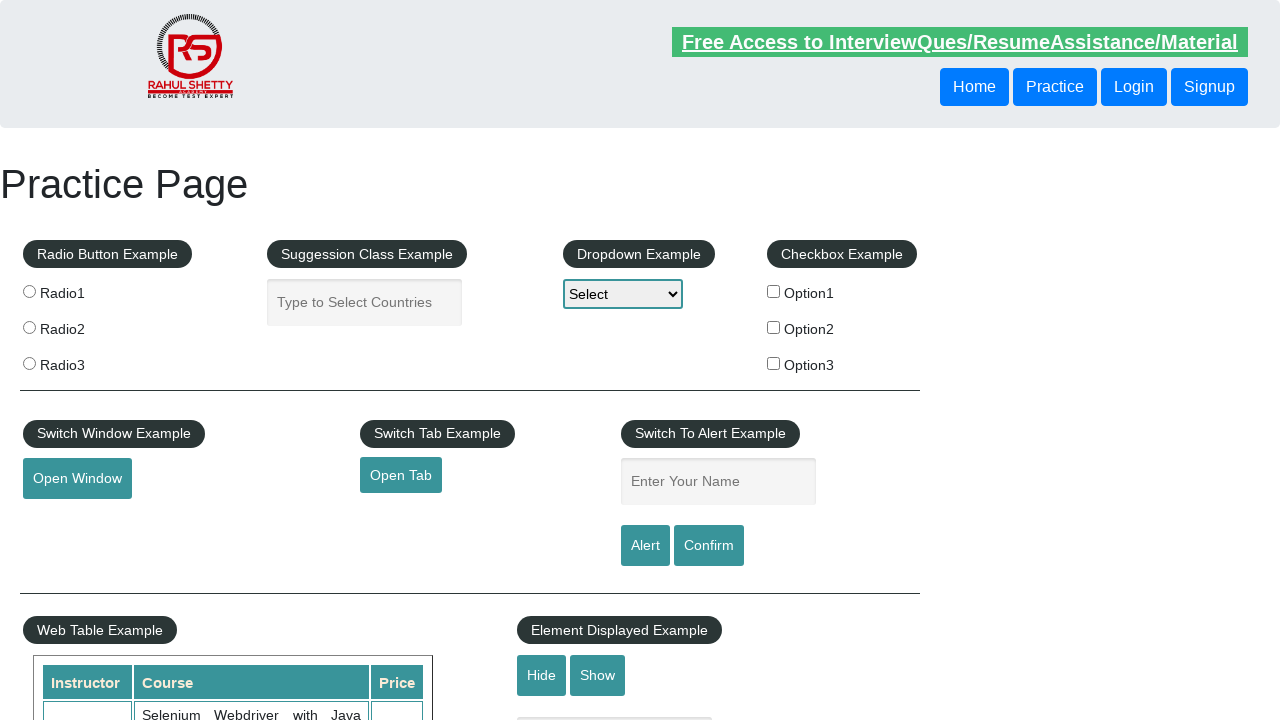

Located first button within parent div and verified visibility
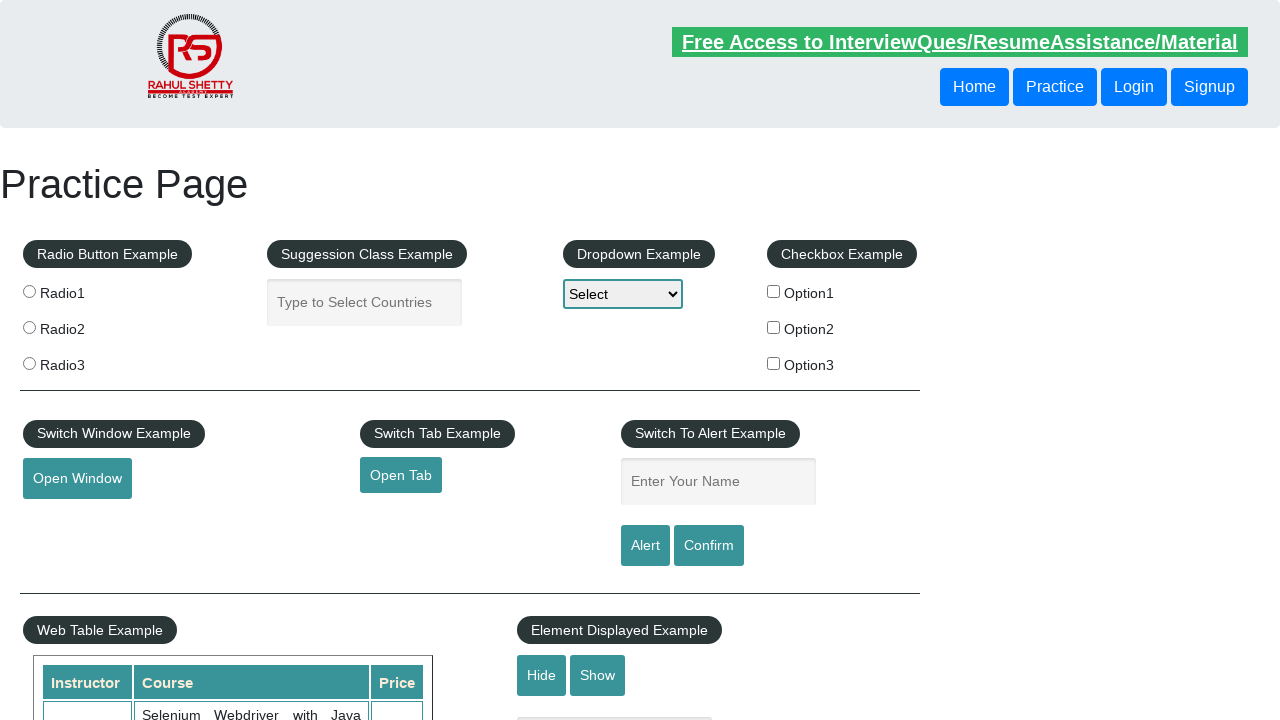

Located second button within parent div and verified visibility
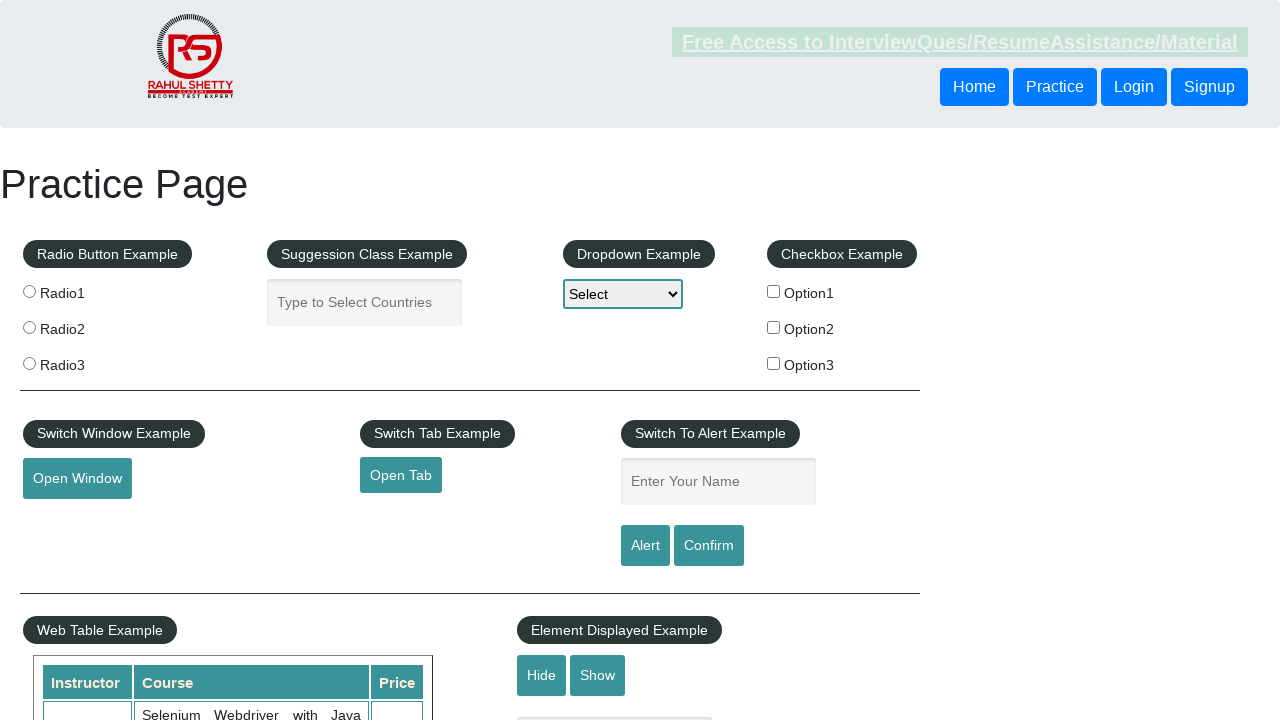

Located third button within parent div and verified visibility
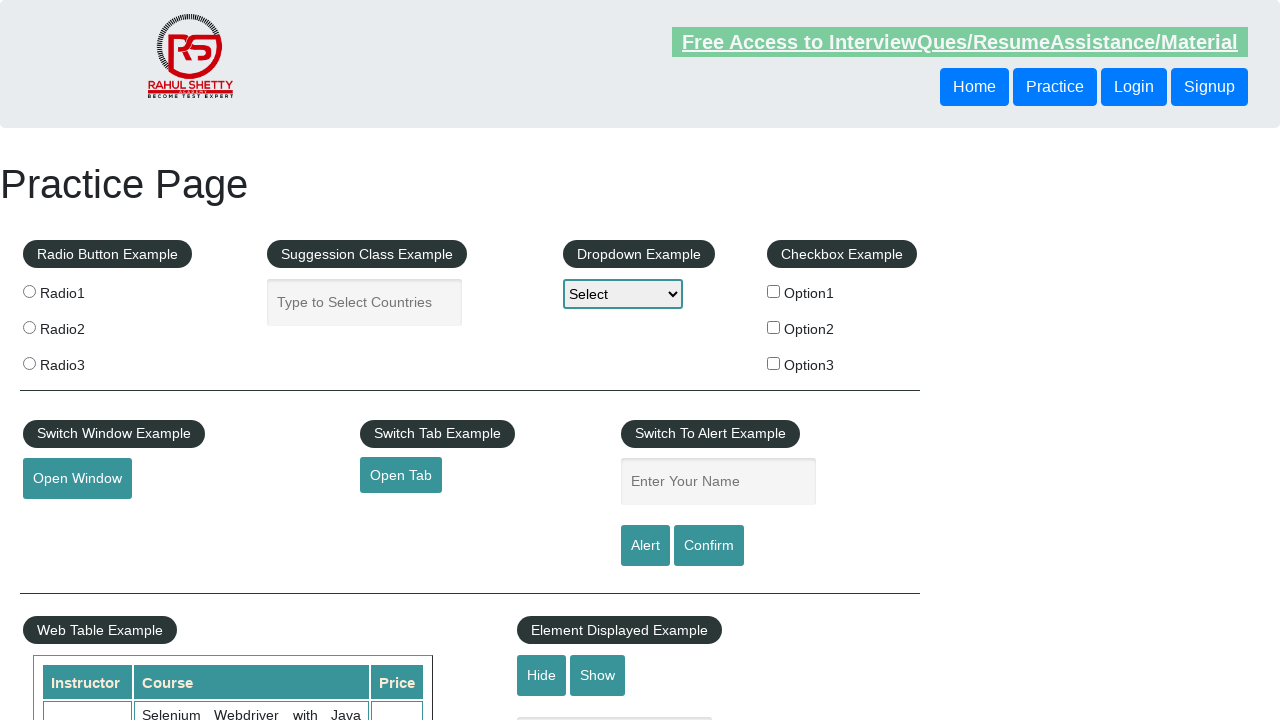

Traversed up to header element using double parent axis and verified visibility
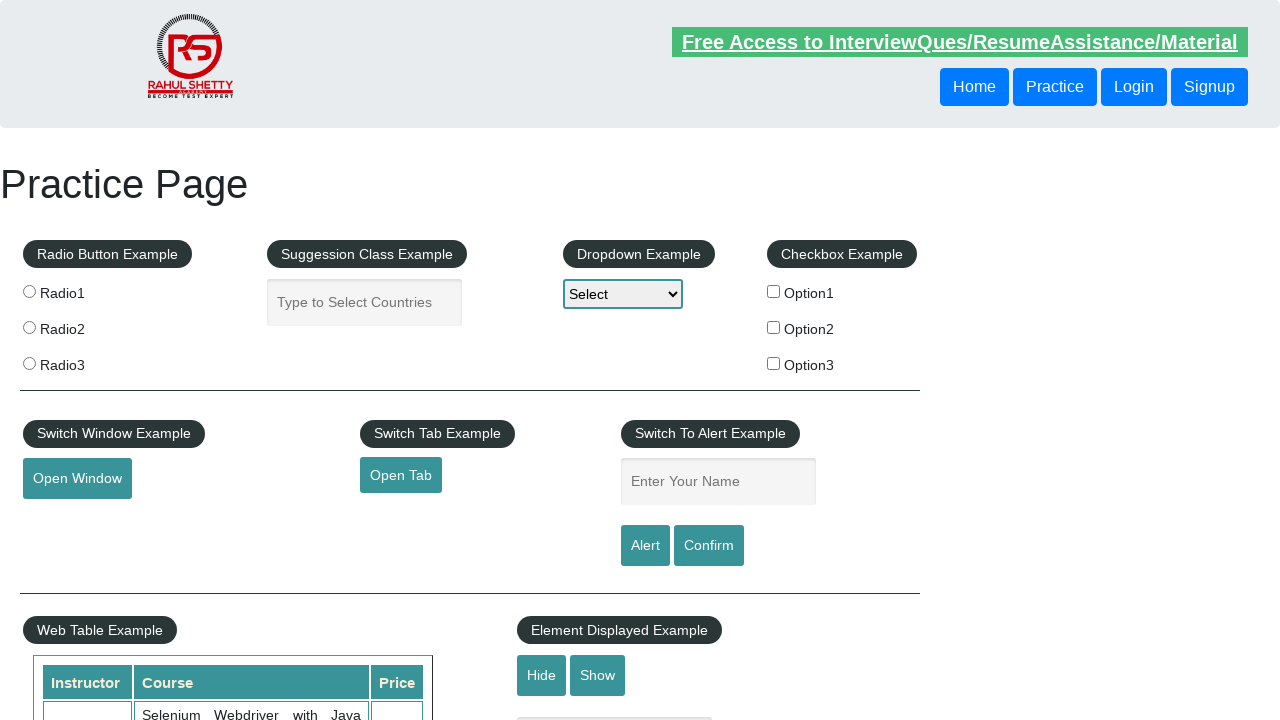

Located second anchor link within header using parent-to-child traversal and verified visibility
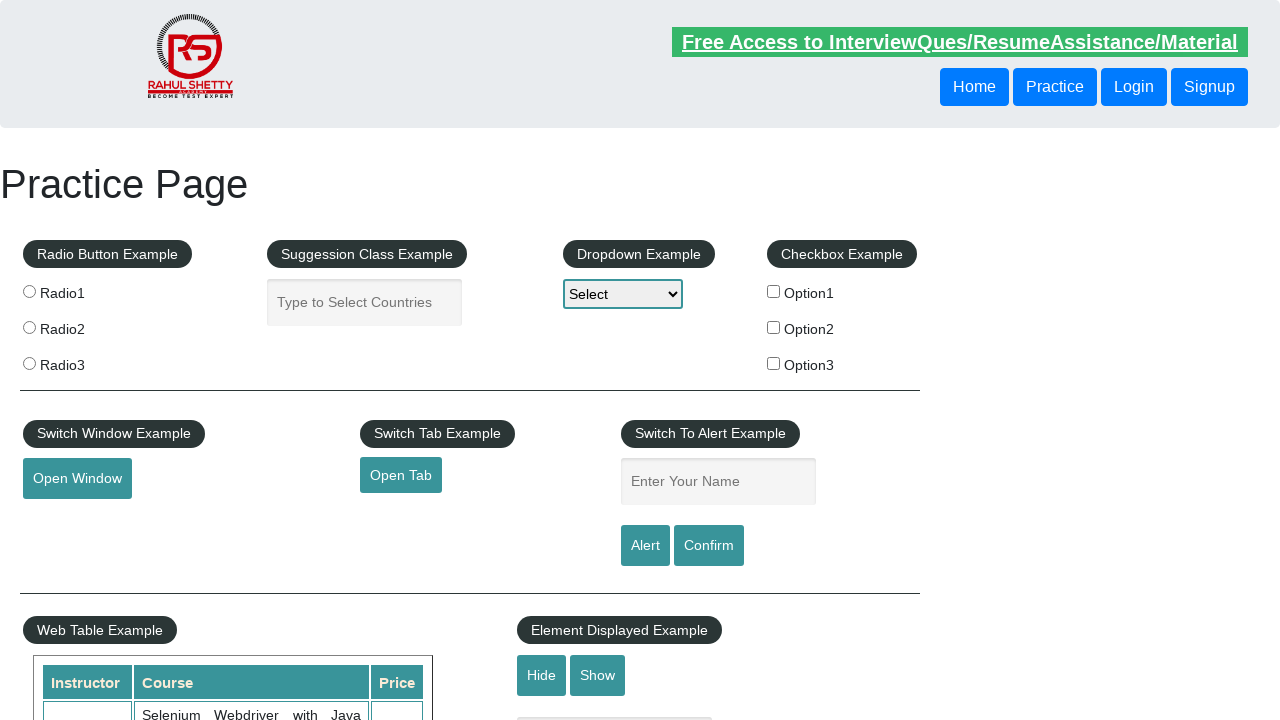

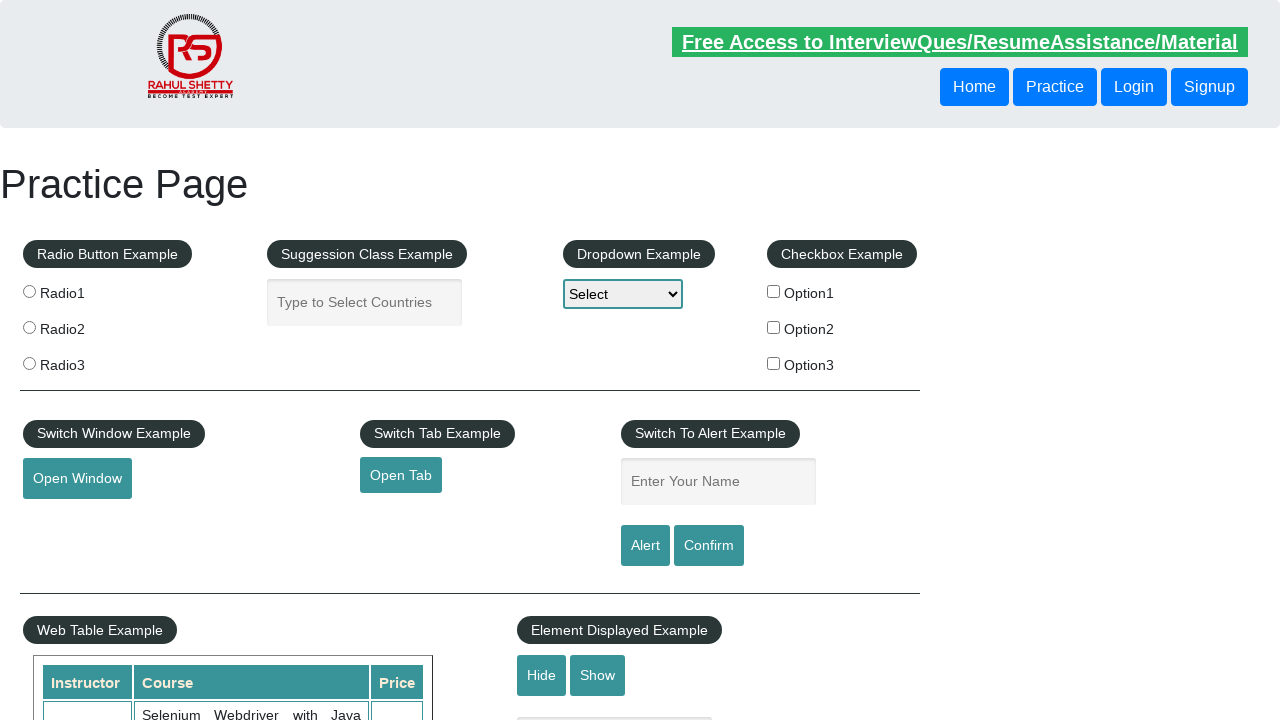